Tests dynamic loading functionality by clicking through to Example 1, triggering the loading, and waiting for the dynamically loaded element to appear

Starting URL: http://practice.expandtesting.com/dynamic-loading

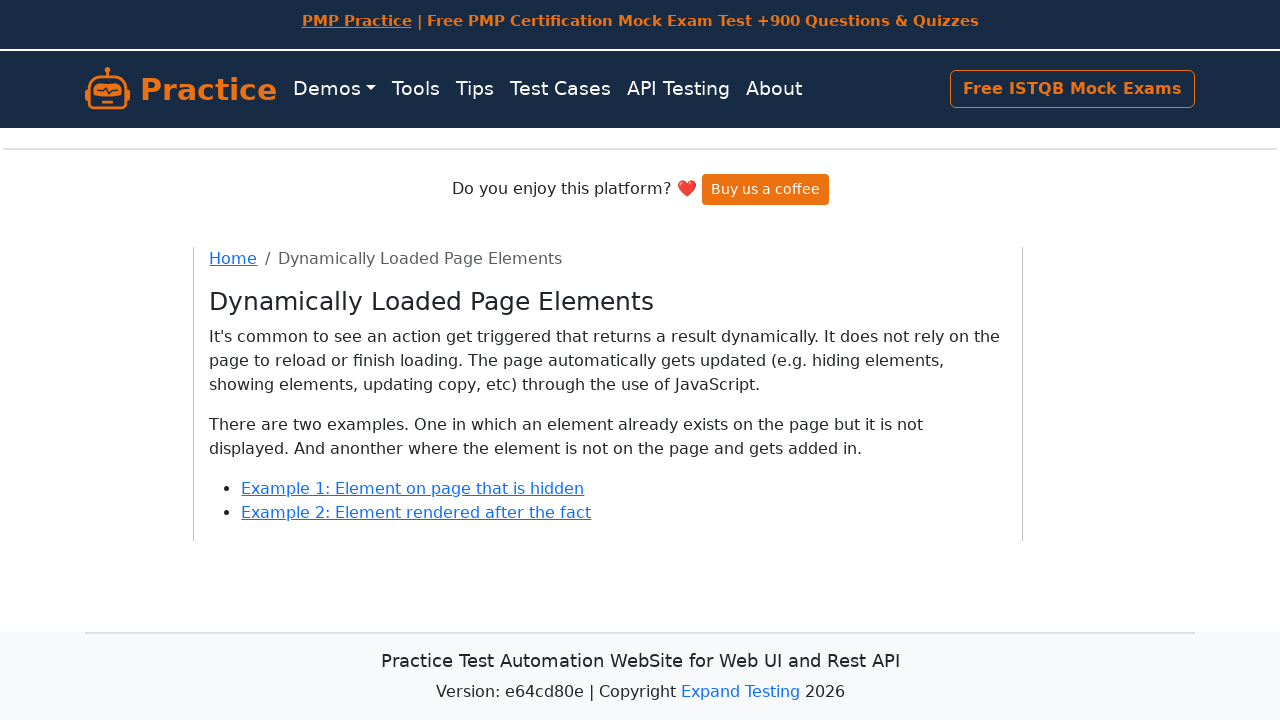

Clicked on Example 1 link for dynamic loading at (413, 488) on xpath=//a[contains(text(),'Example 1: Element on page that is')]
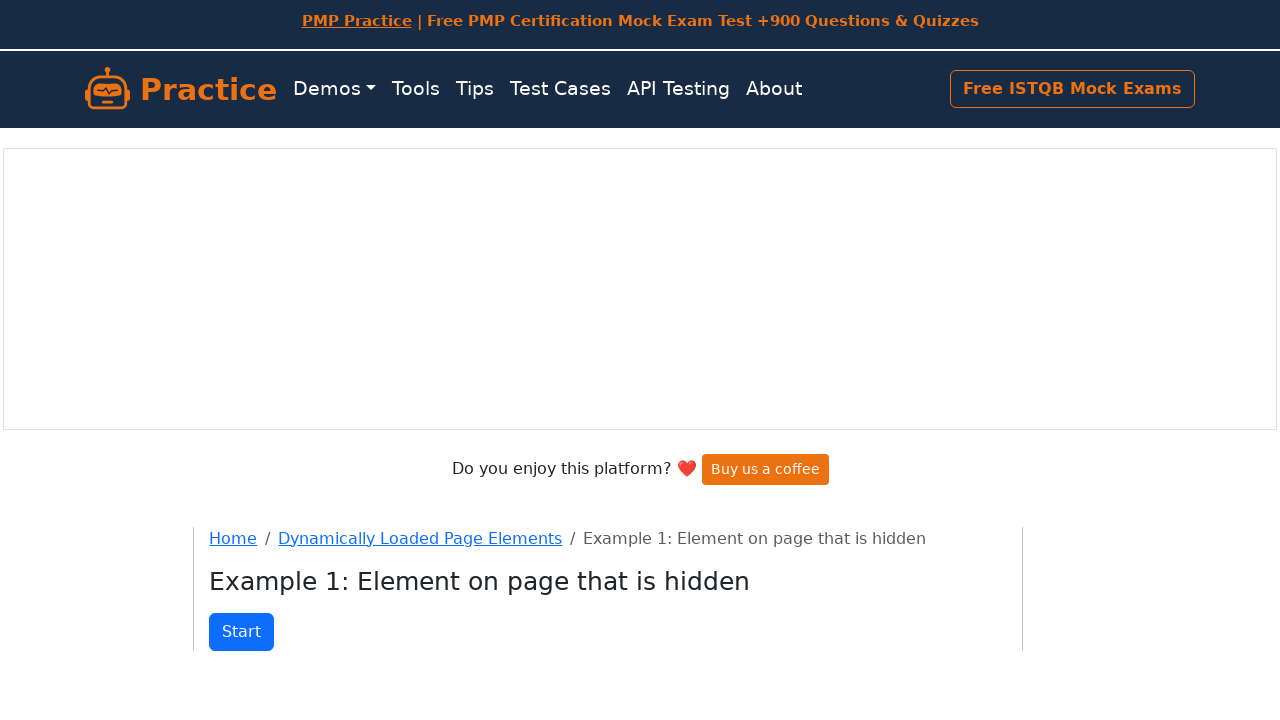

Clicked Start button to trigger dynamic loading at (242, 632) on button.btn.btn-primary
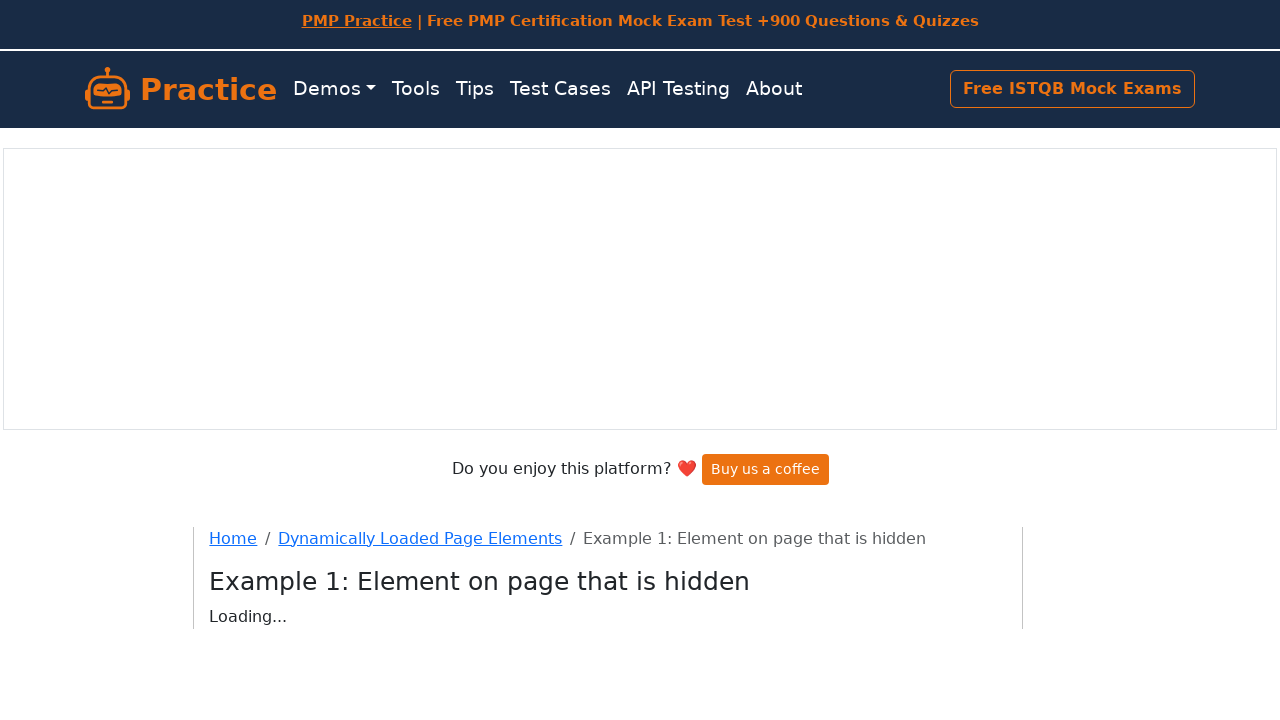

Dynamically loaded element appeared and is visible
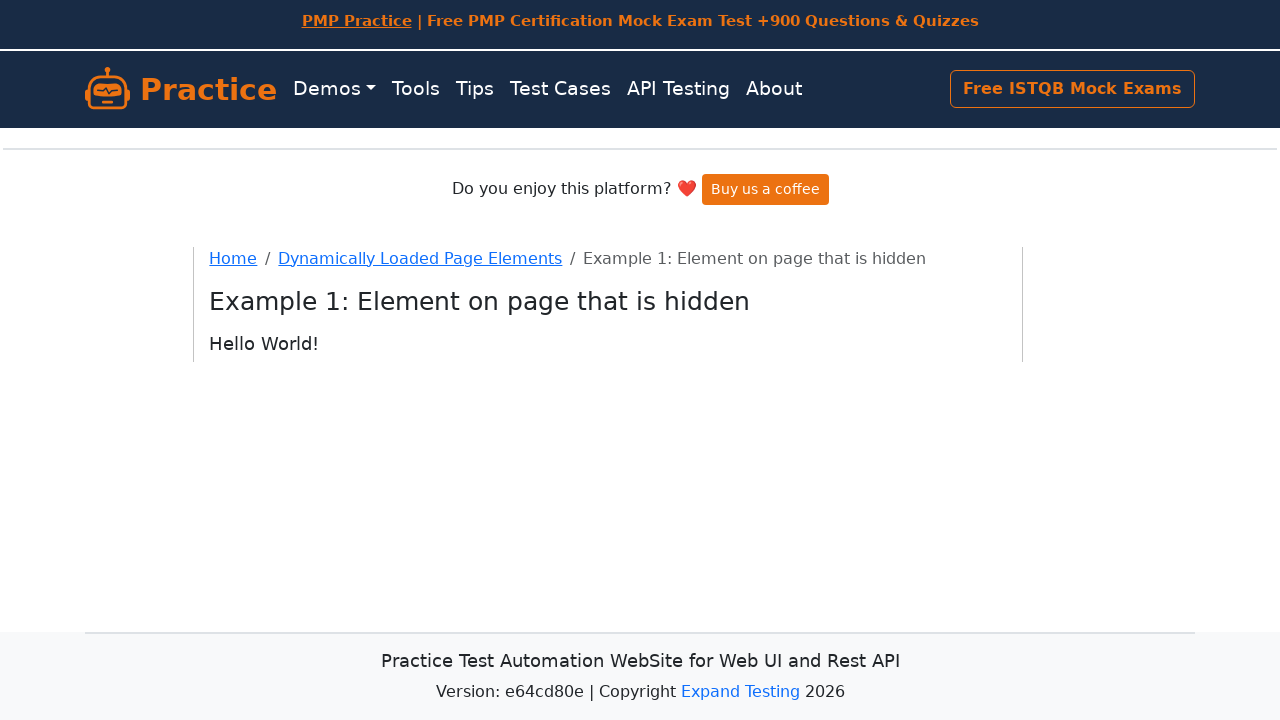

Retrieved loaded element text: 'Hello World!'
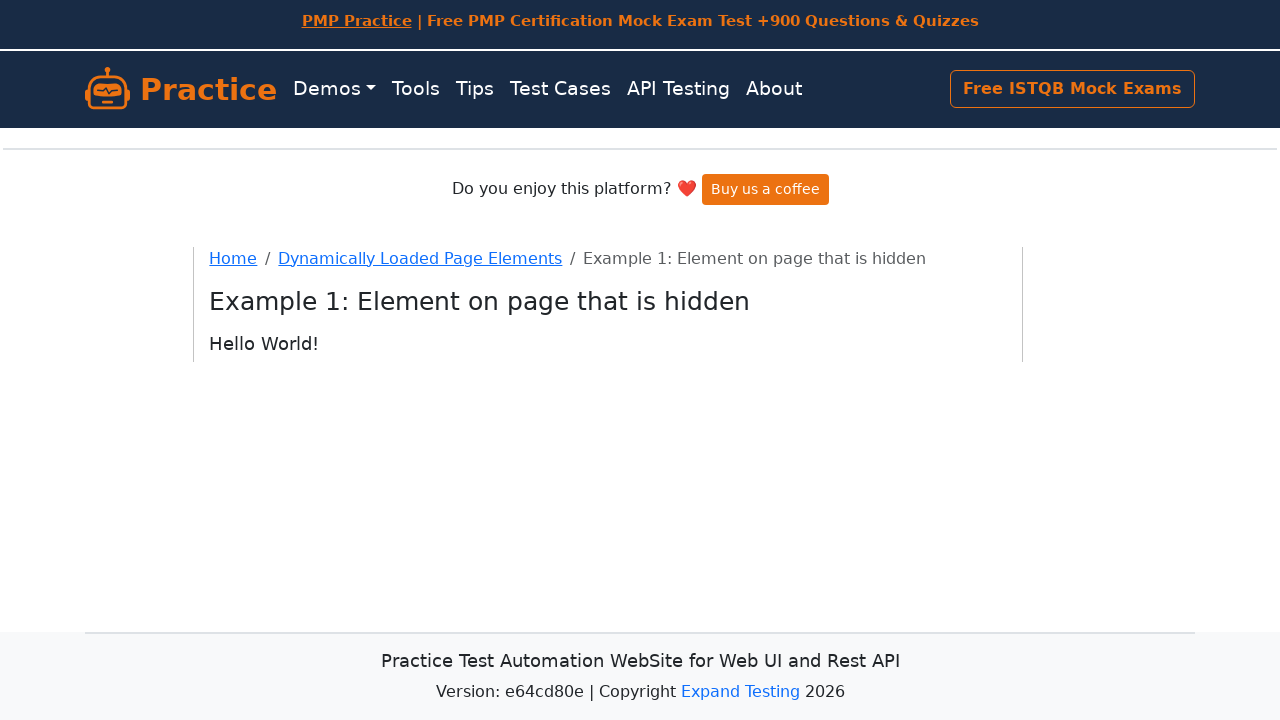

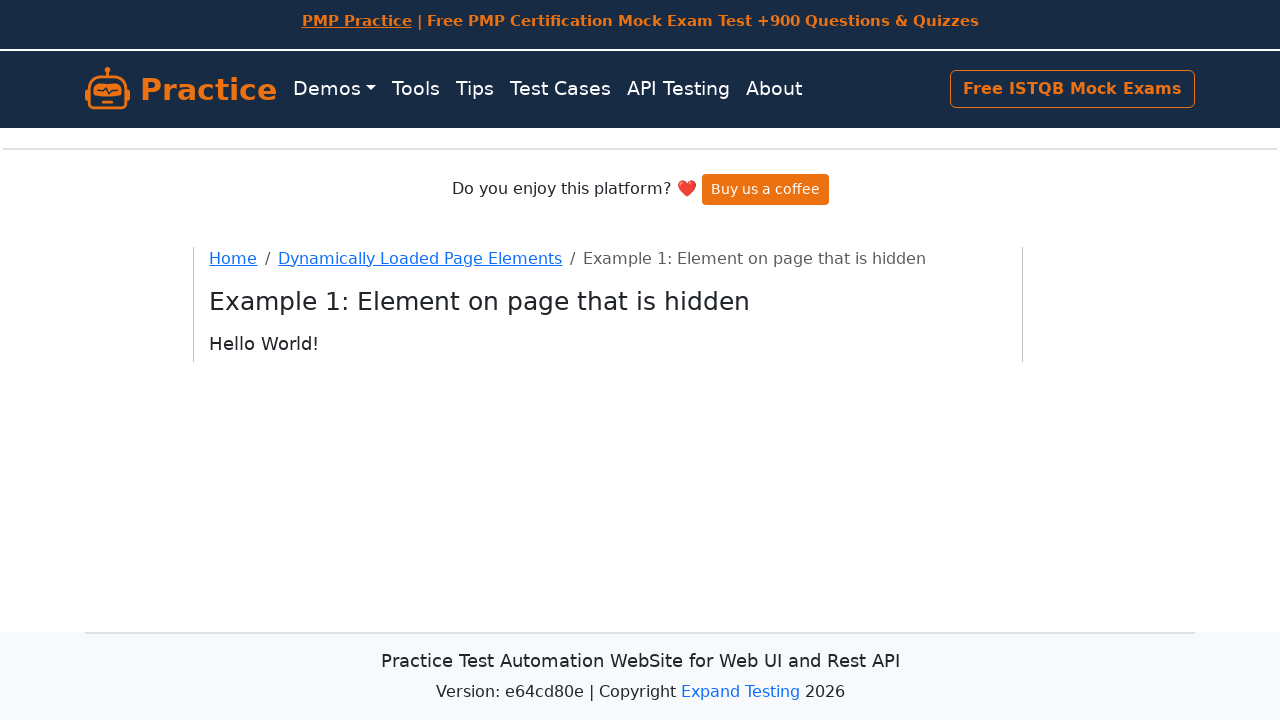